Navigates to the Tooltip documentation page and verifies the h1 heading text is correct

Starting URL: https://flowbite-svelte.com/docs/components/tooltip

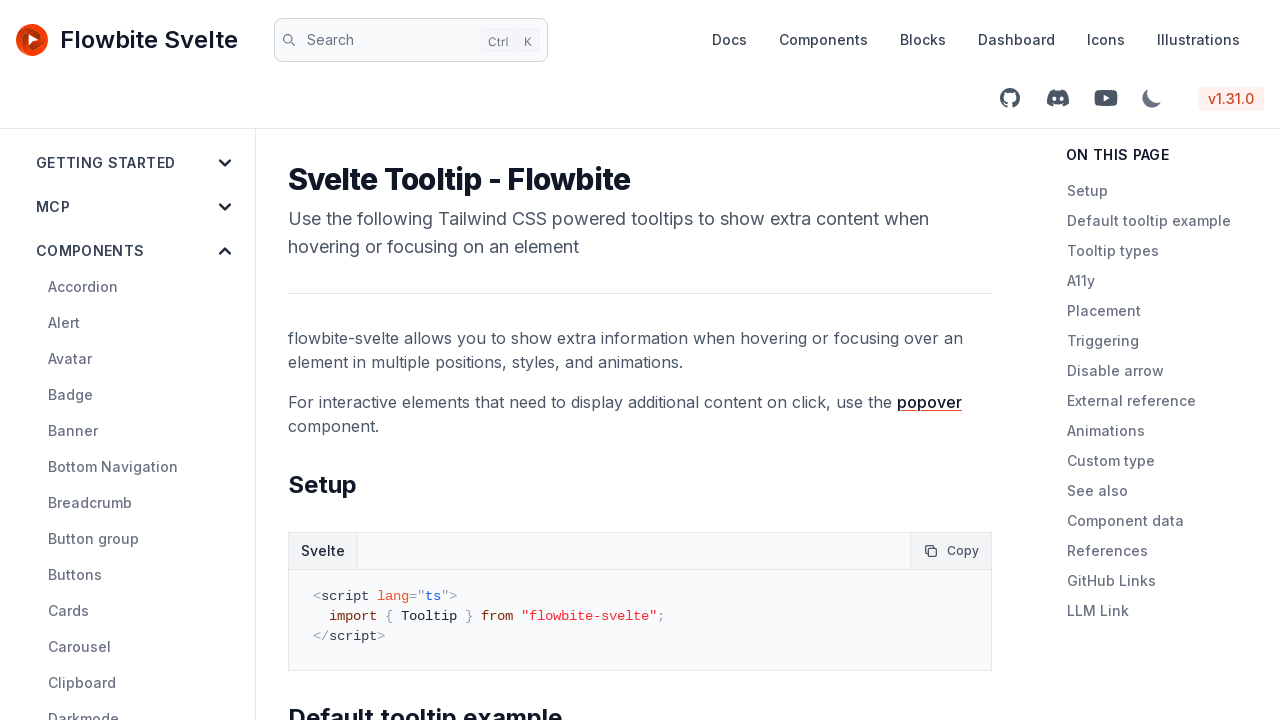

Navigated to Tooltip documentation page
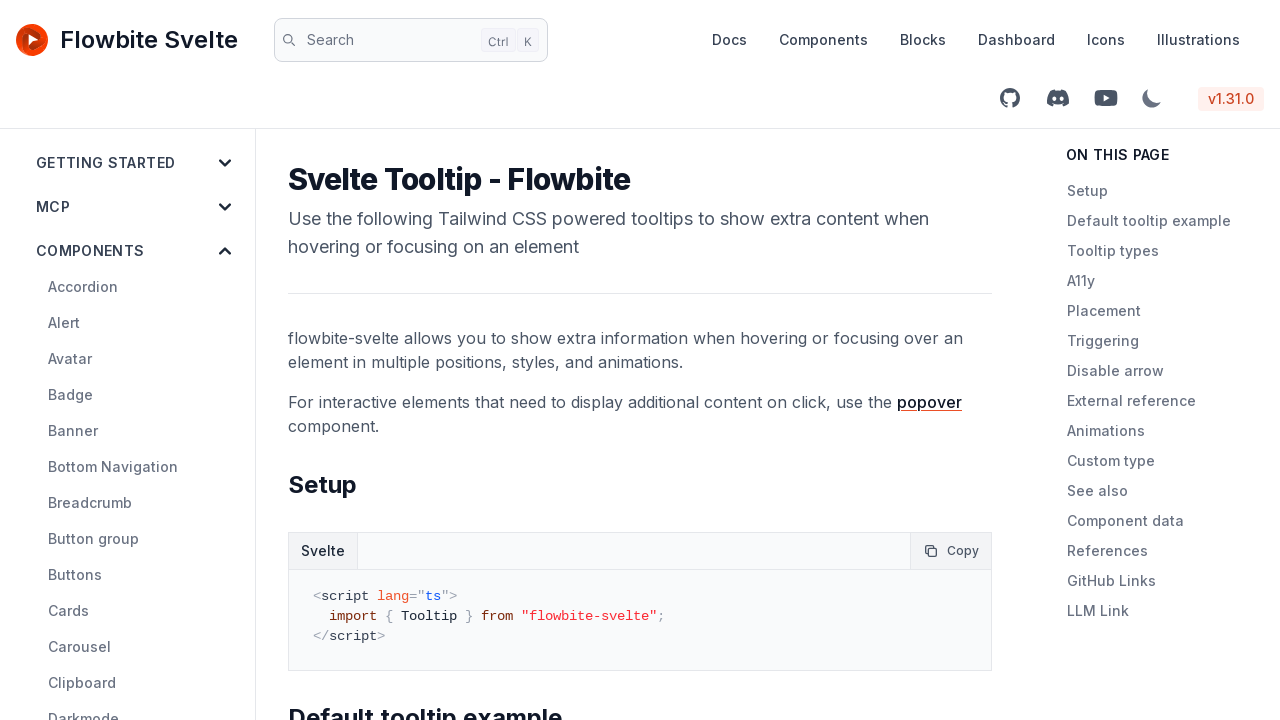

Located h1 element
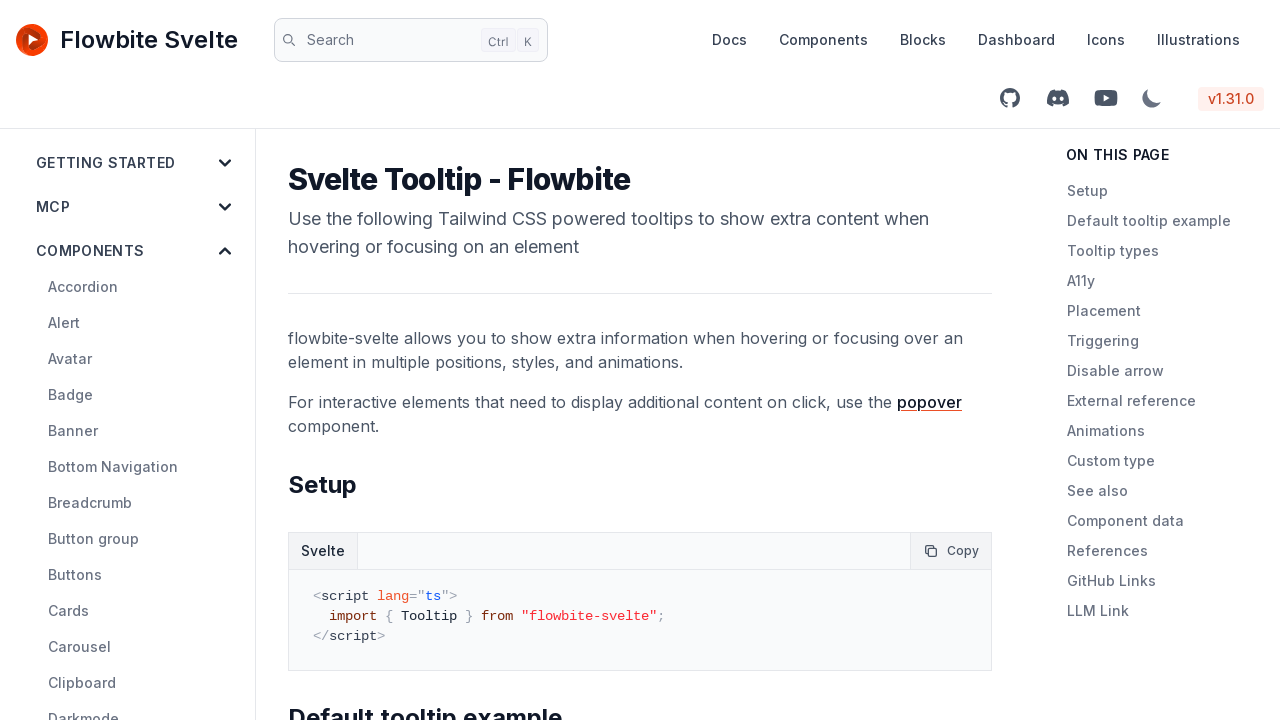

h1 element is visible
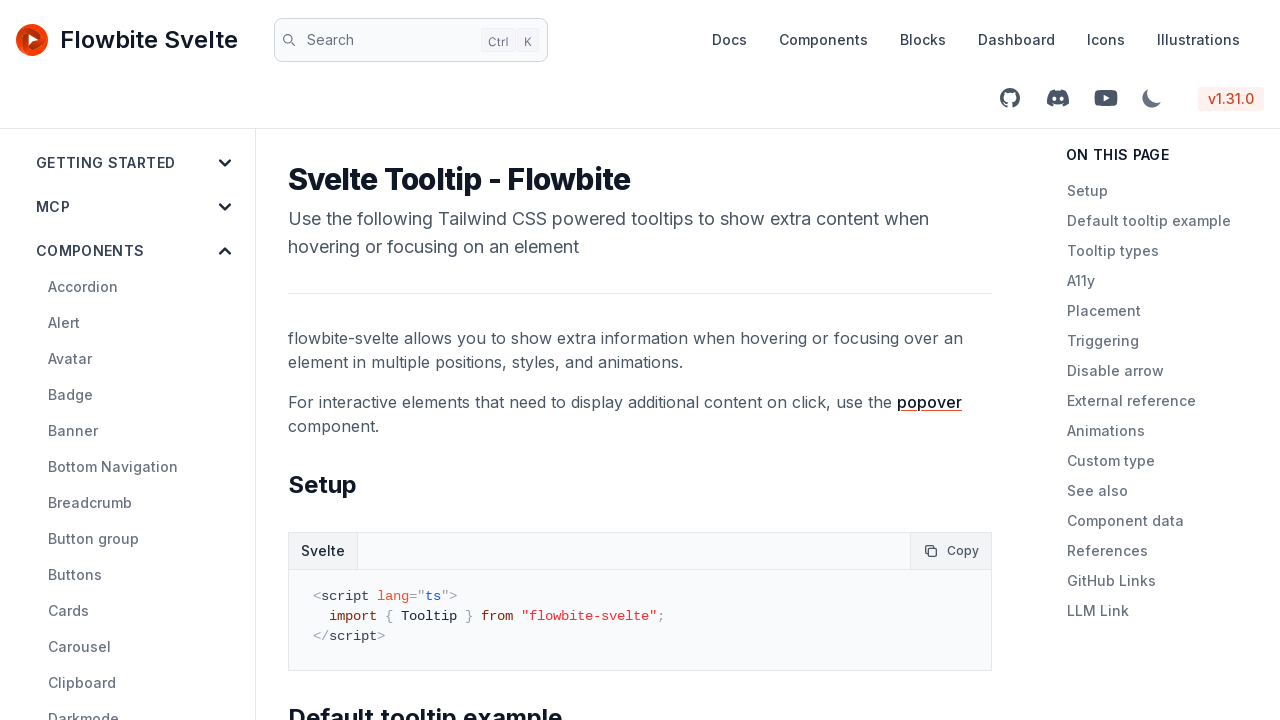

Verified h1 text content is 'Svelte Tooltip - Flowbite'
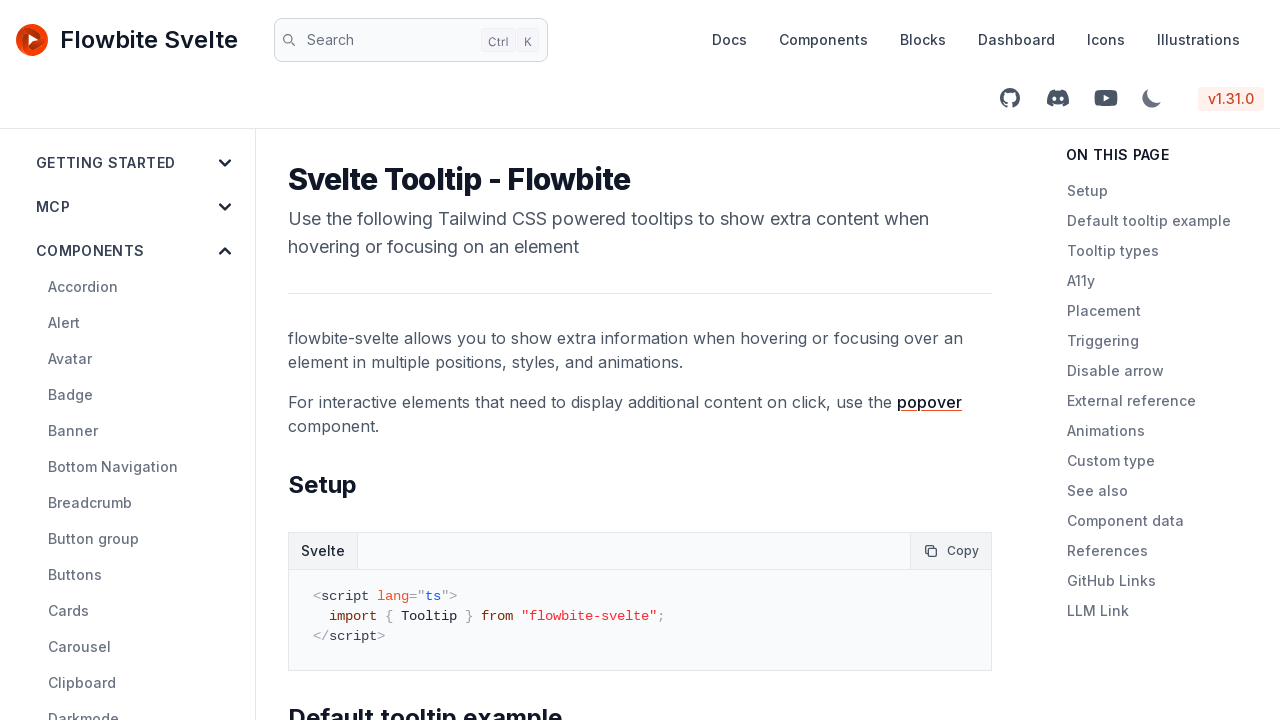

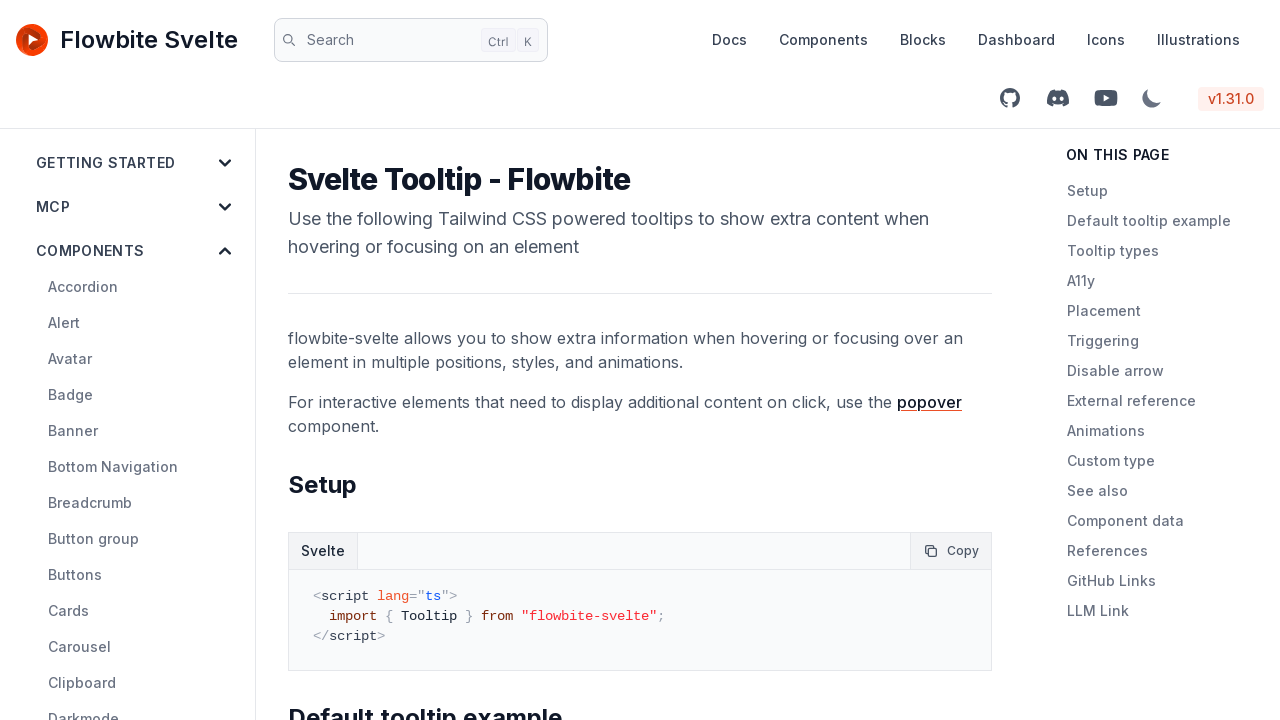